Navigates to Spotify Uruguay homepage and verifies that heading elements (h1) are present on the page

Starting URL: https://www.spotify.com/uy

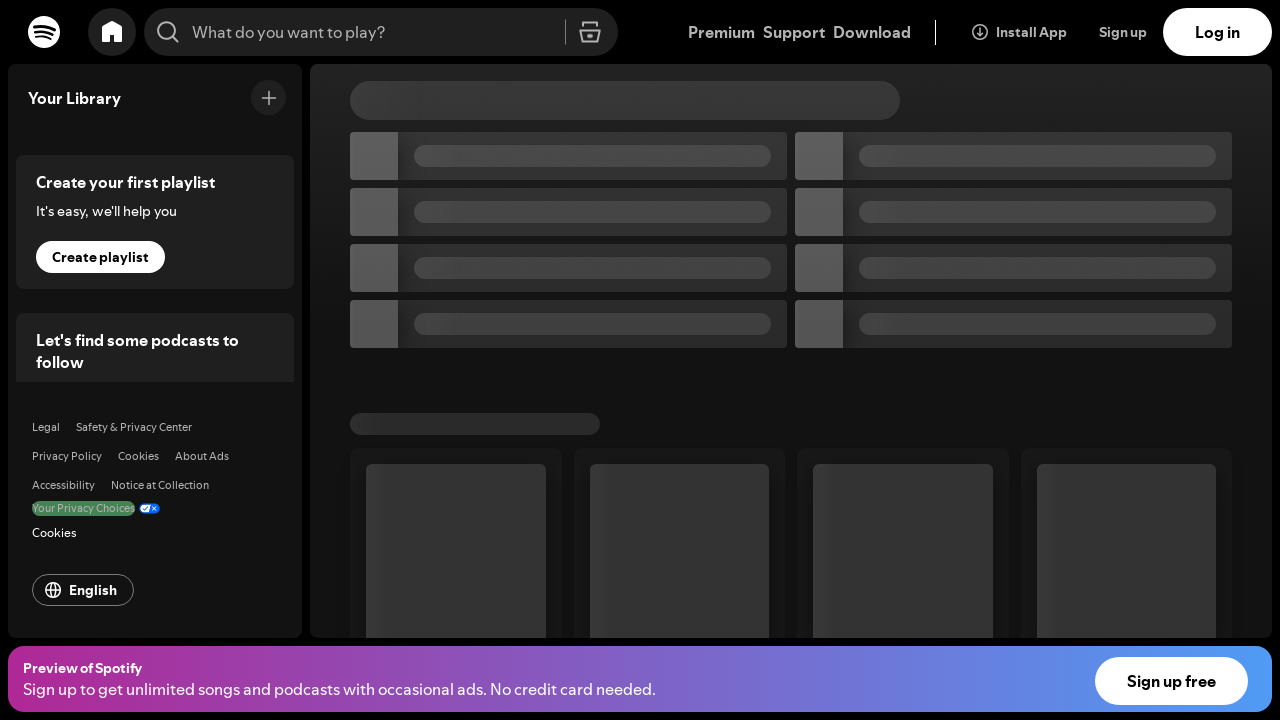

Navigated to Spotify Uruguay homepage
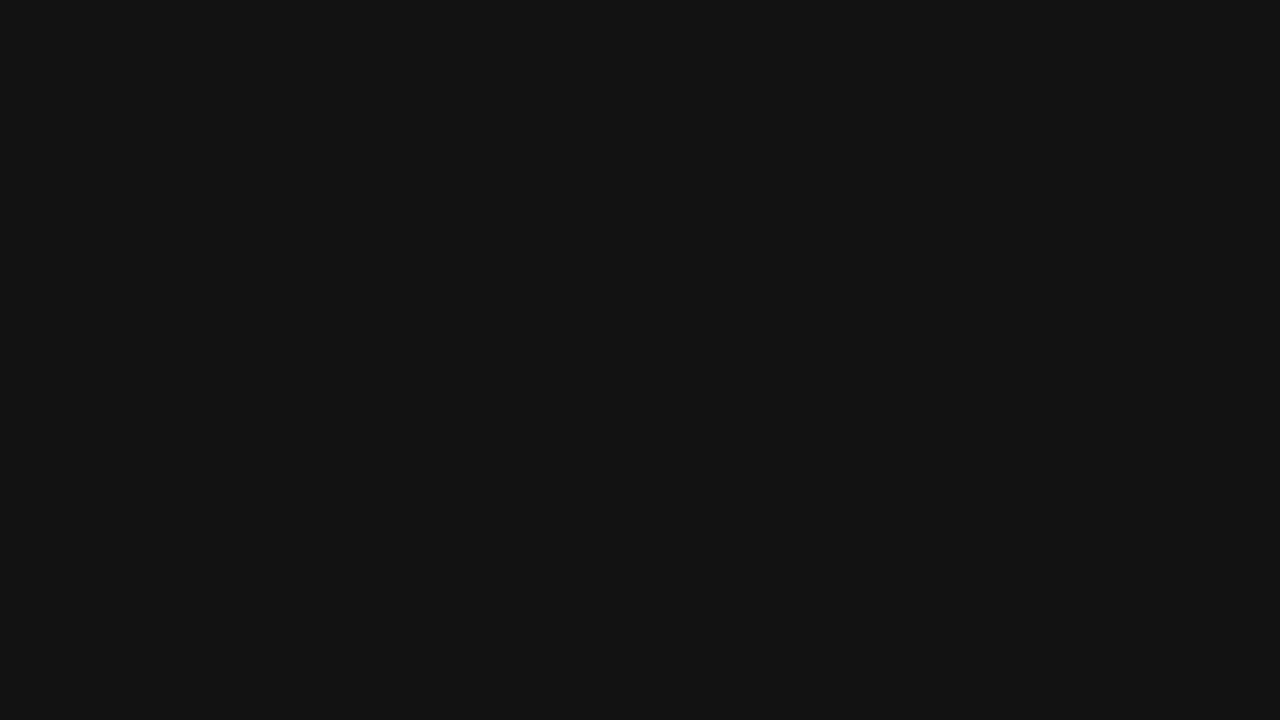

Waited for h1 elements to load on the page
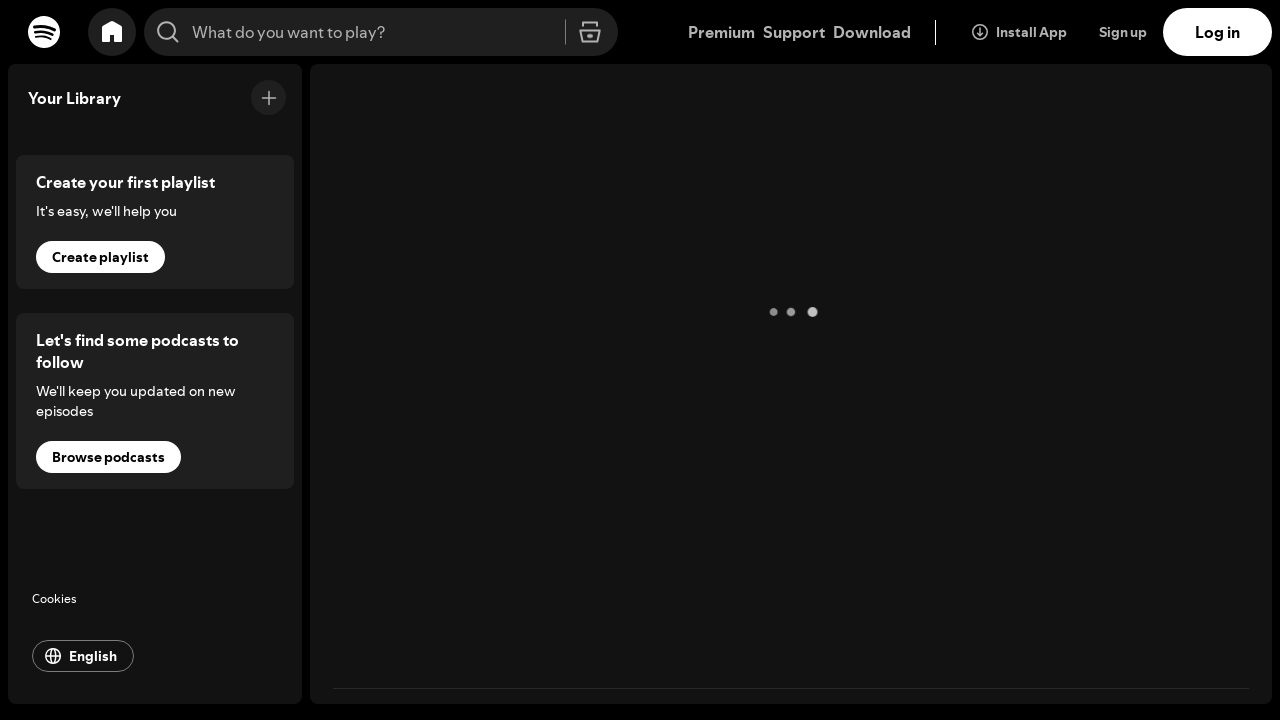

Located all h1 elements on the page
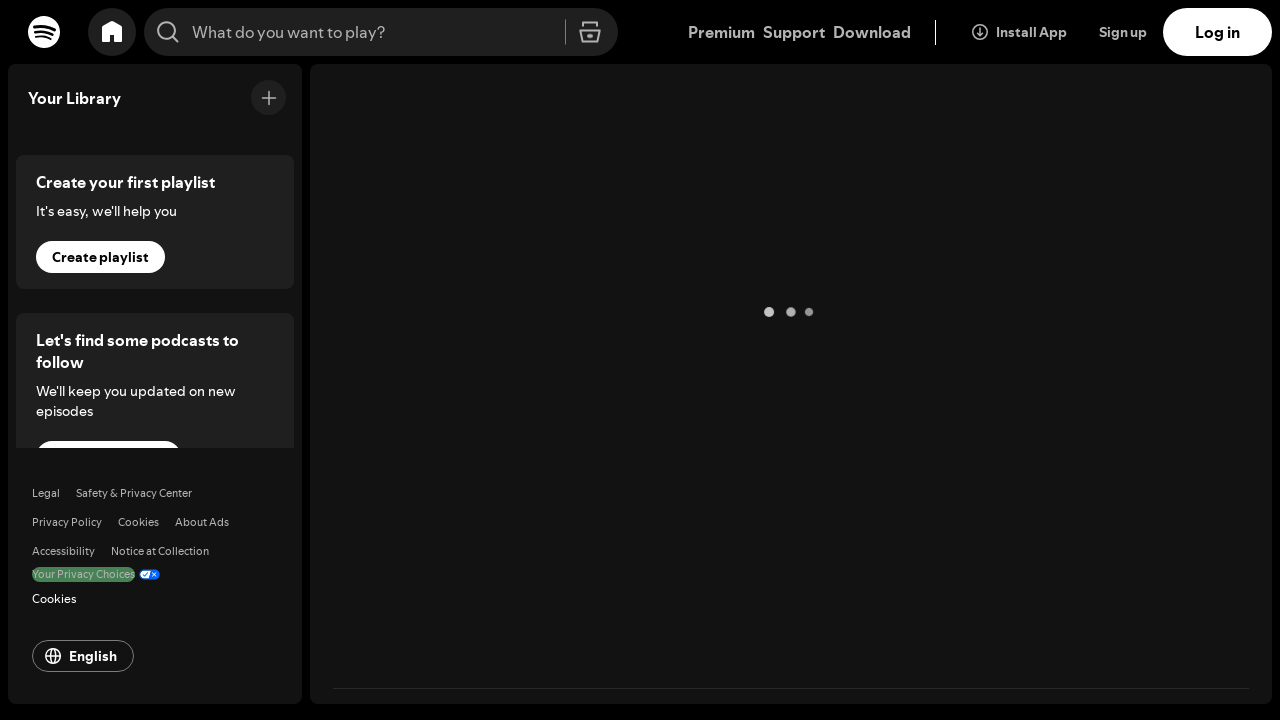

Verified that at least one h1 heading element is present on the page
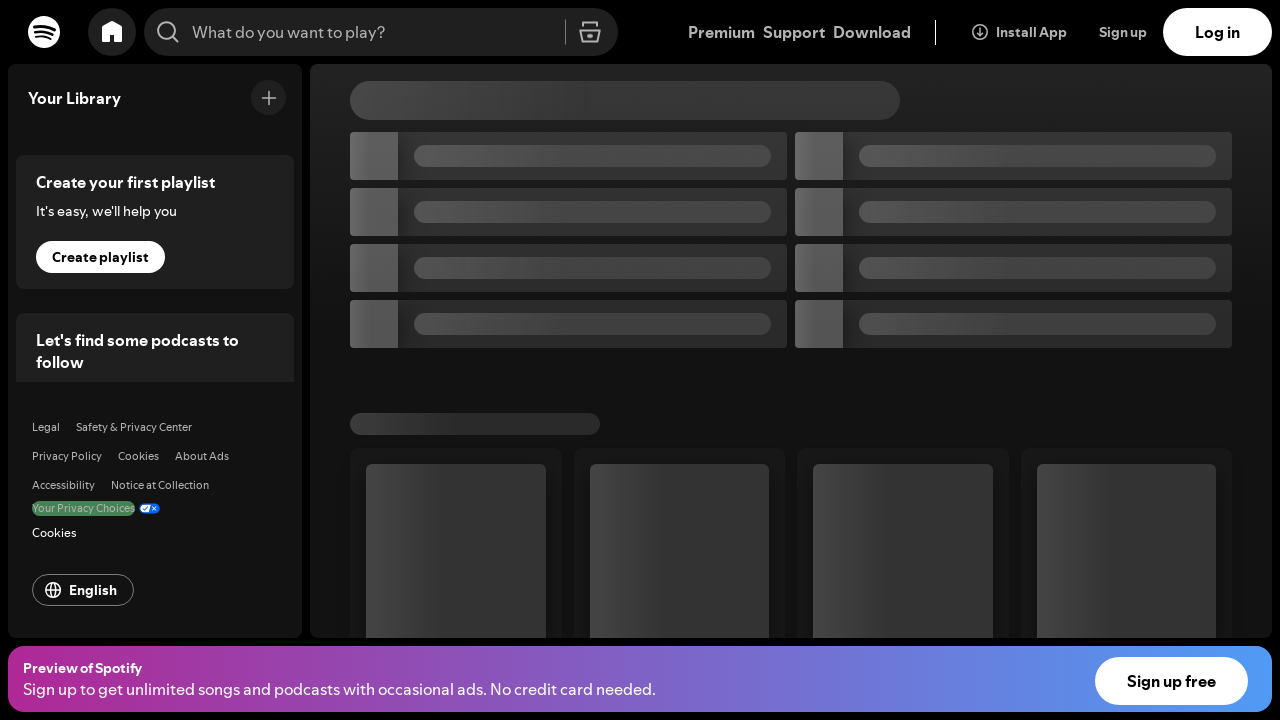

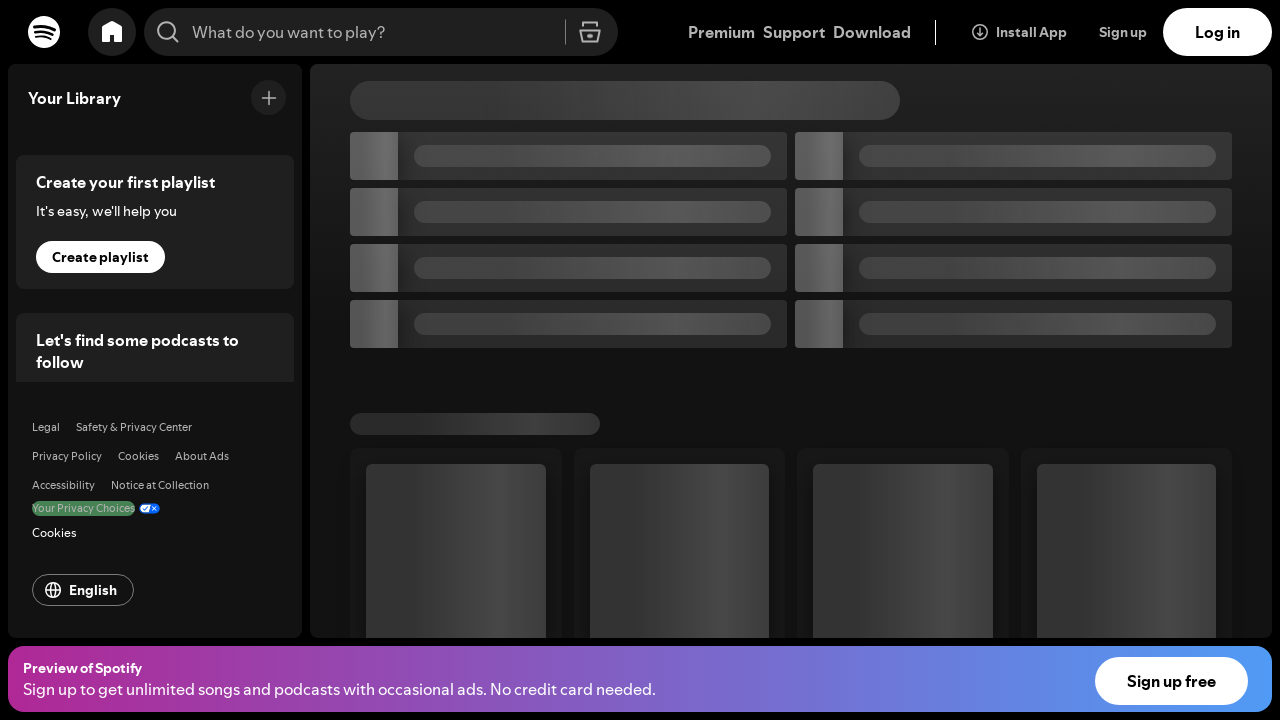